Tests drag and drop action from a draggable element to a droppable target element

Starting URL: https://crossbrowsertesting.github.io/drag-and-drop

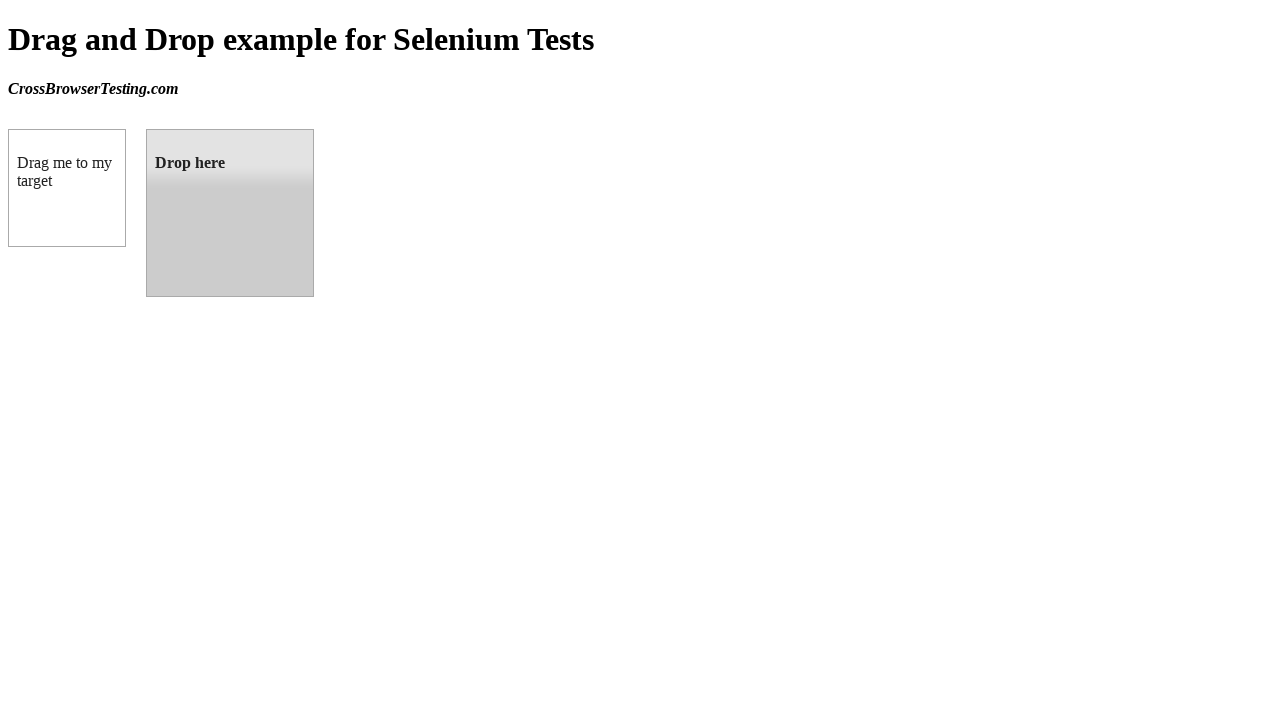

Located draggable element with id 'draggable'
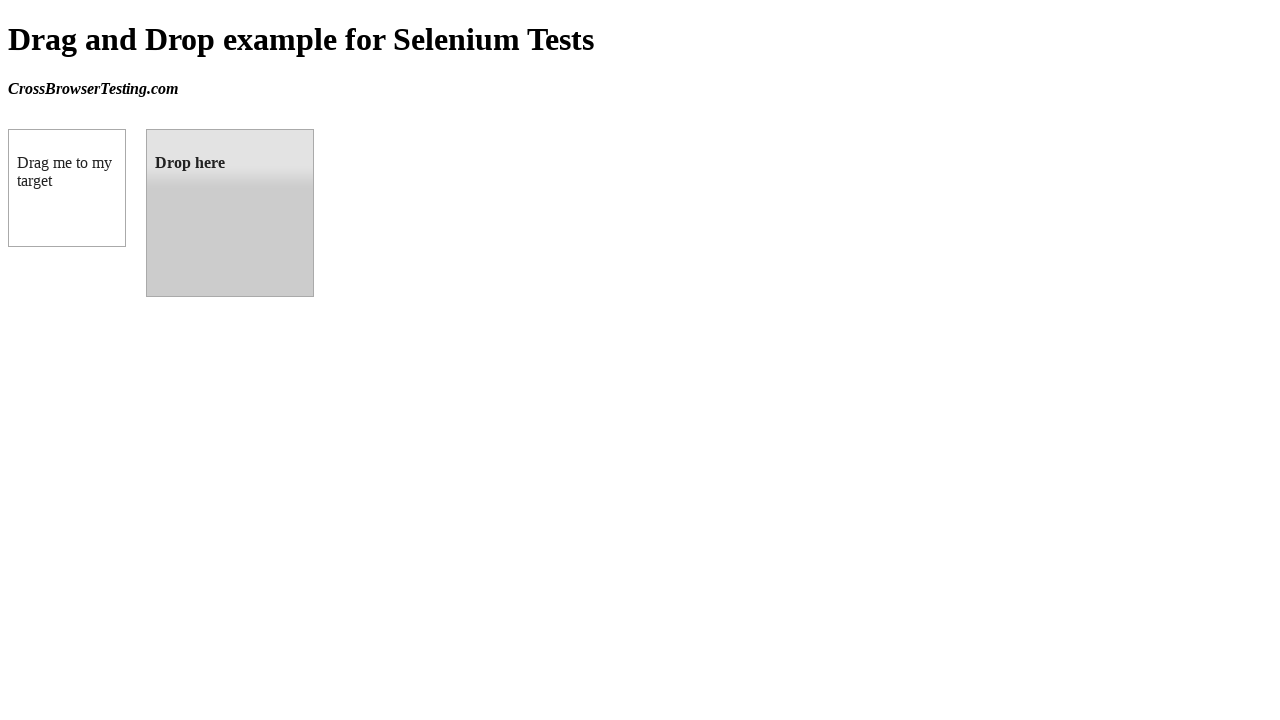

Located droppable target element with id 'droppable'
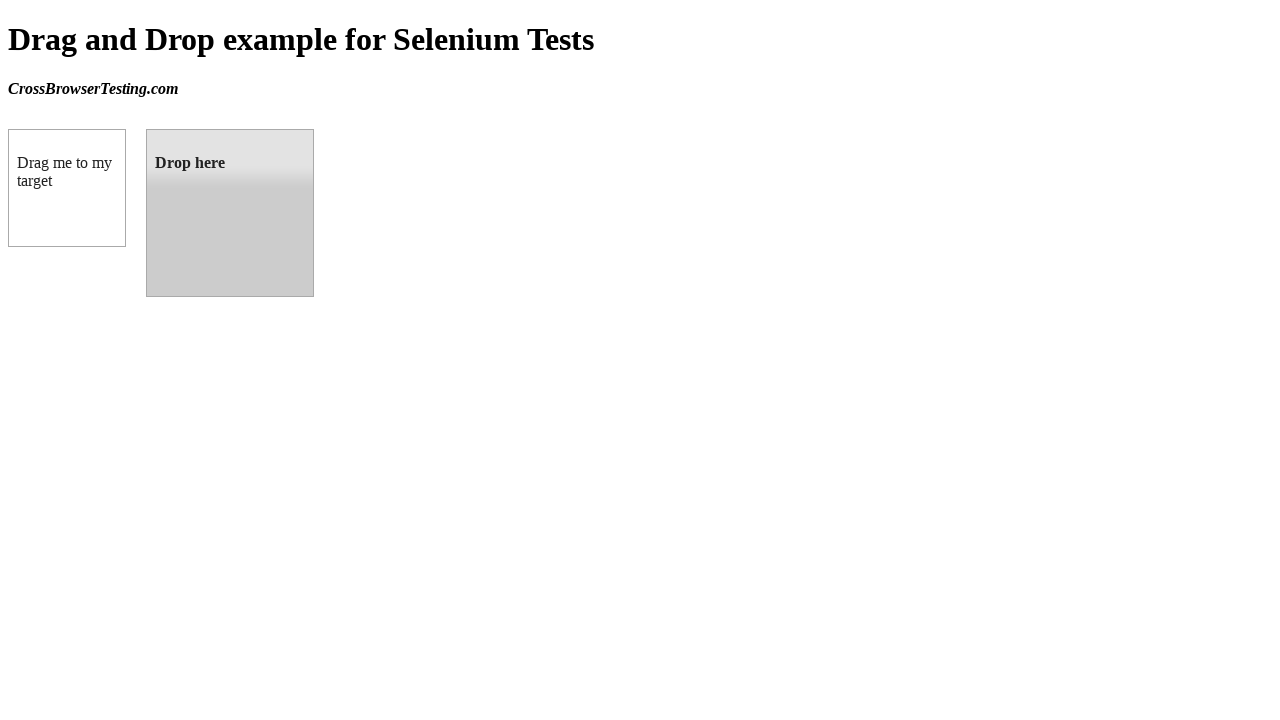

Performed drag and drop action from draggable element to droppable target at (230, 213)
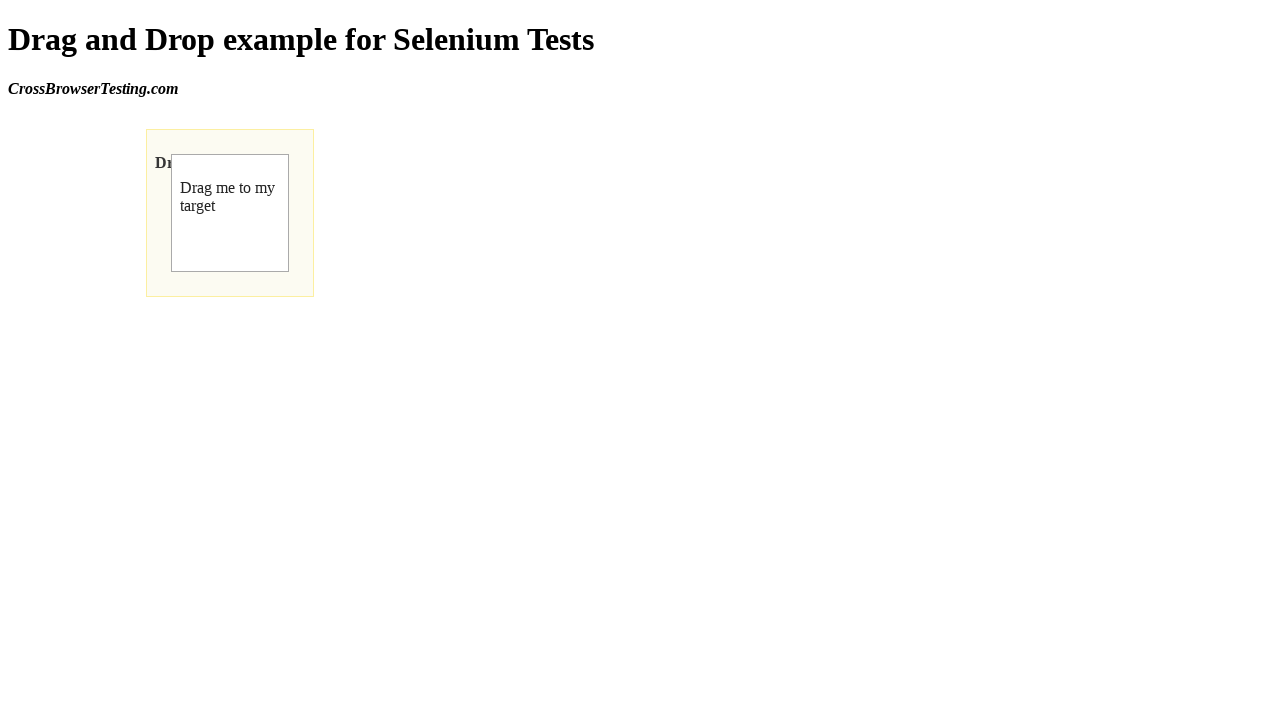

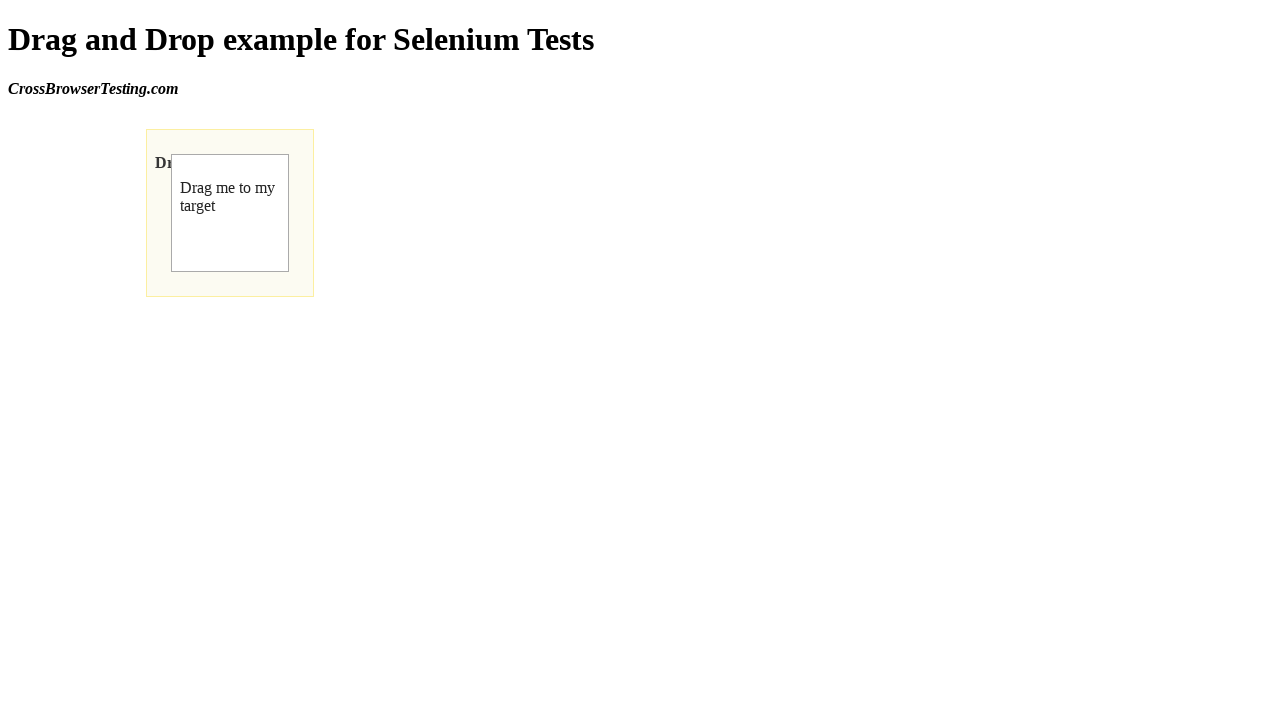